Tests table interaction by locating a specific row based on last name and clicking the corresponding checkbox

Starting URL: https://letcode.in/table

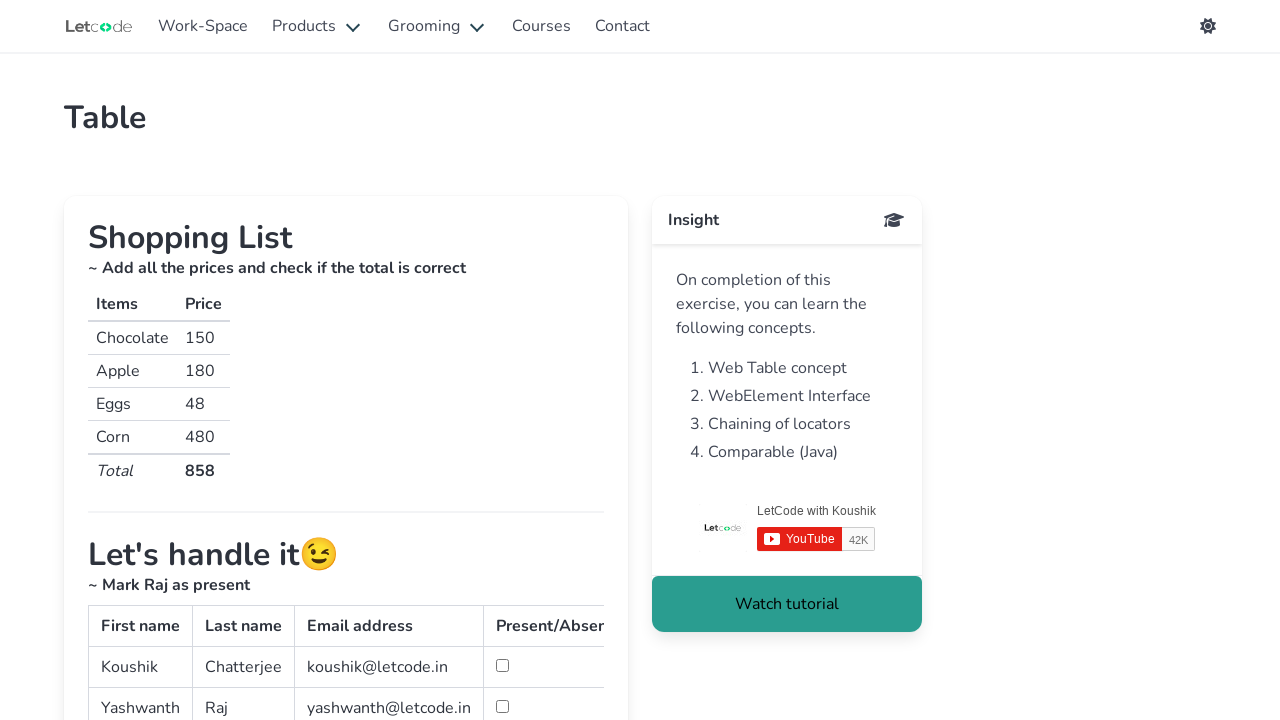

Navigated to table page at https://letcode.in/table
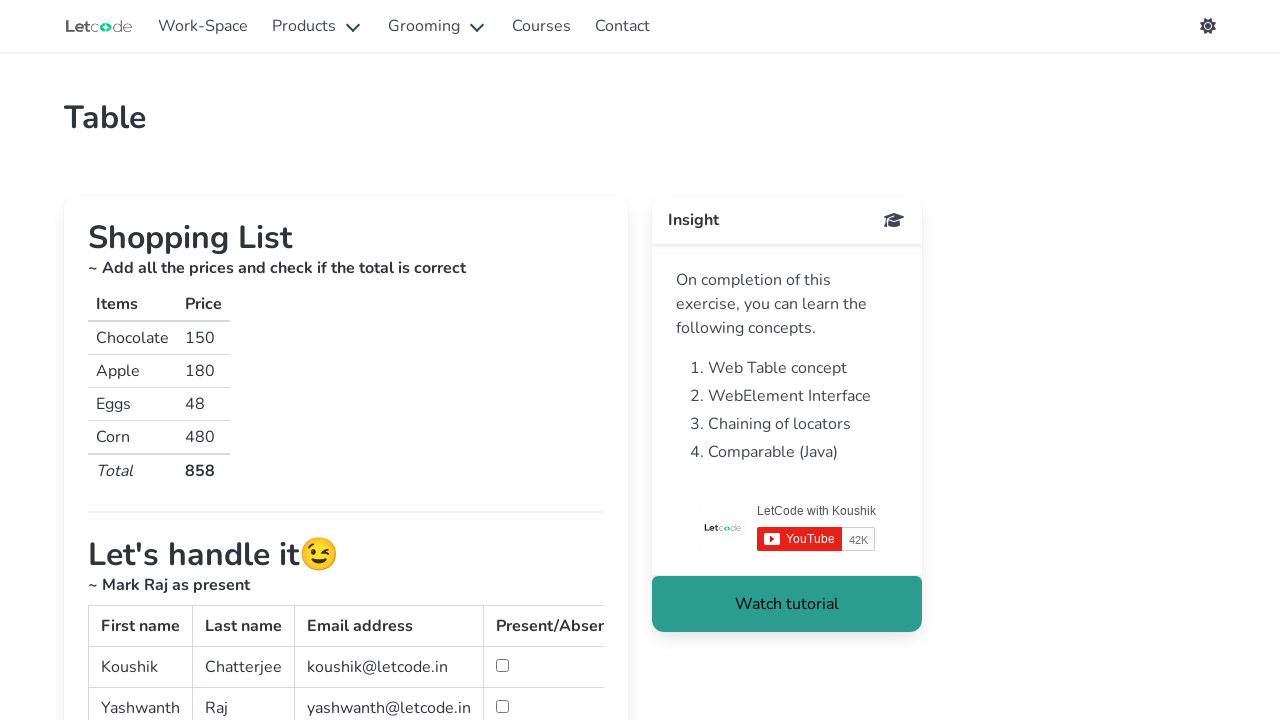

Located all last name cells in the table
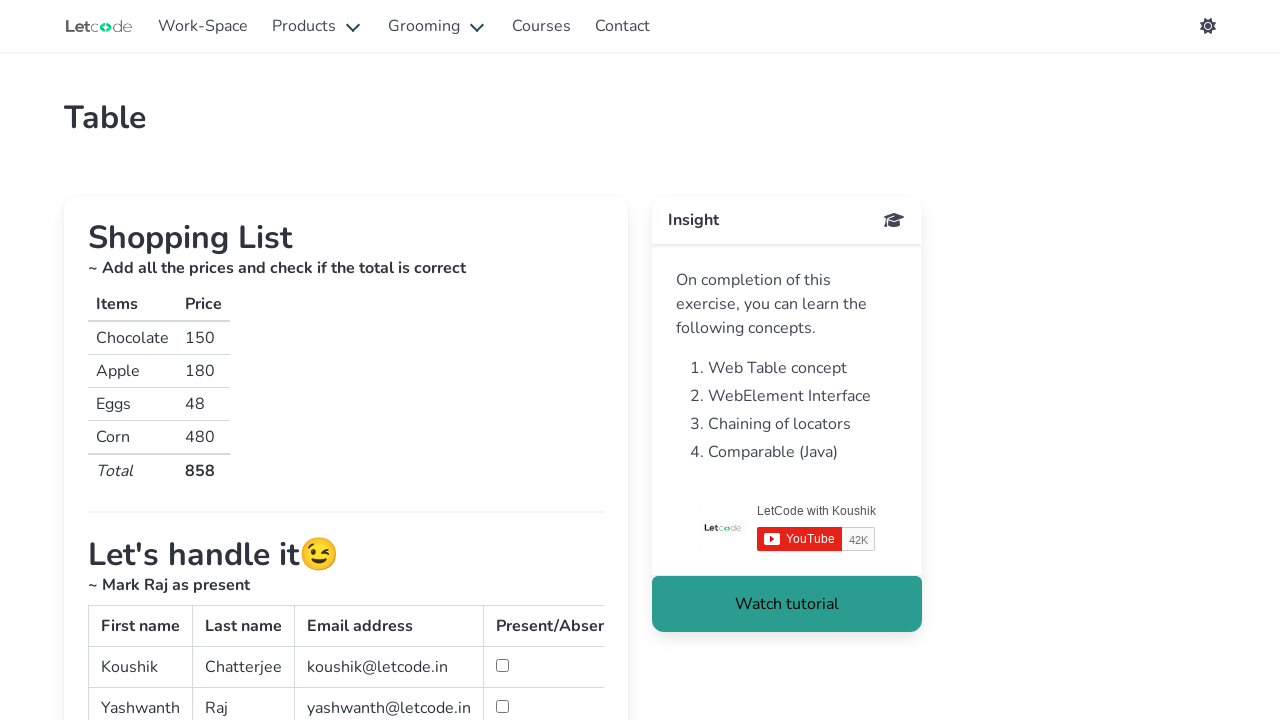

Retrieved last name text: 'Chatterjee'
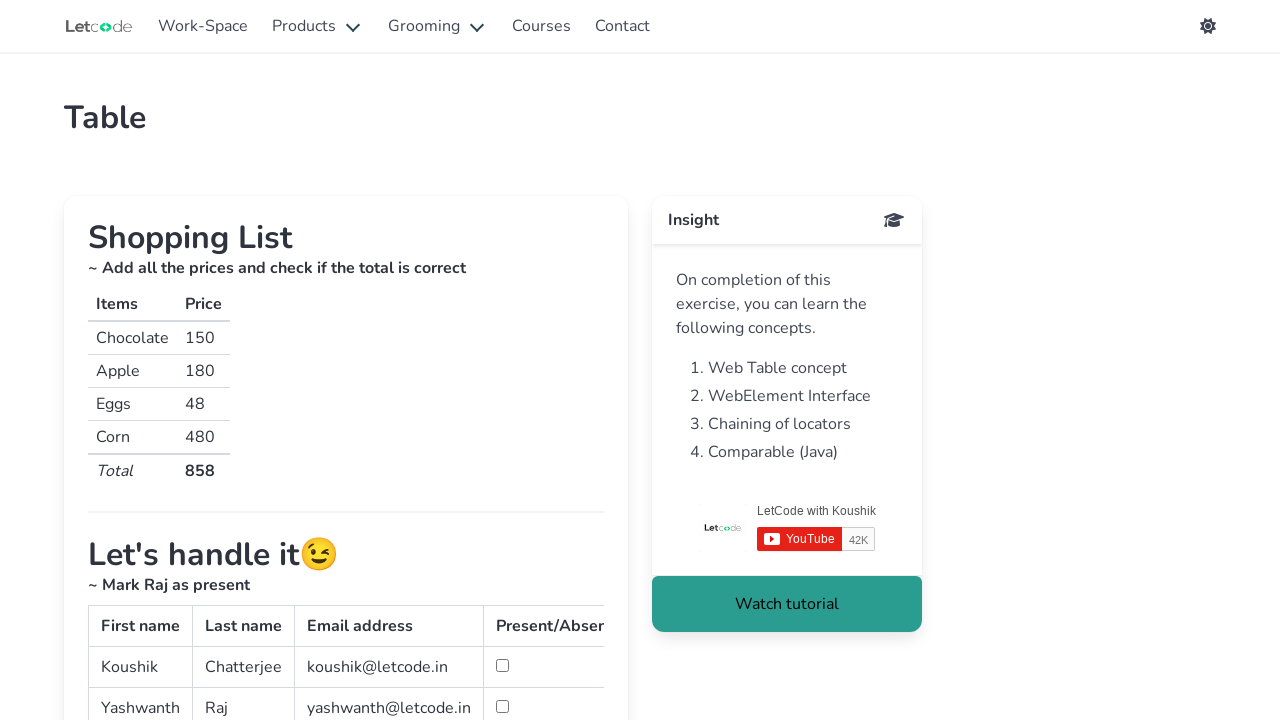

Retrieved last name text: 'Raj'
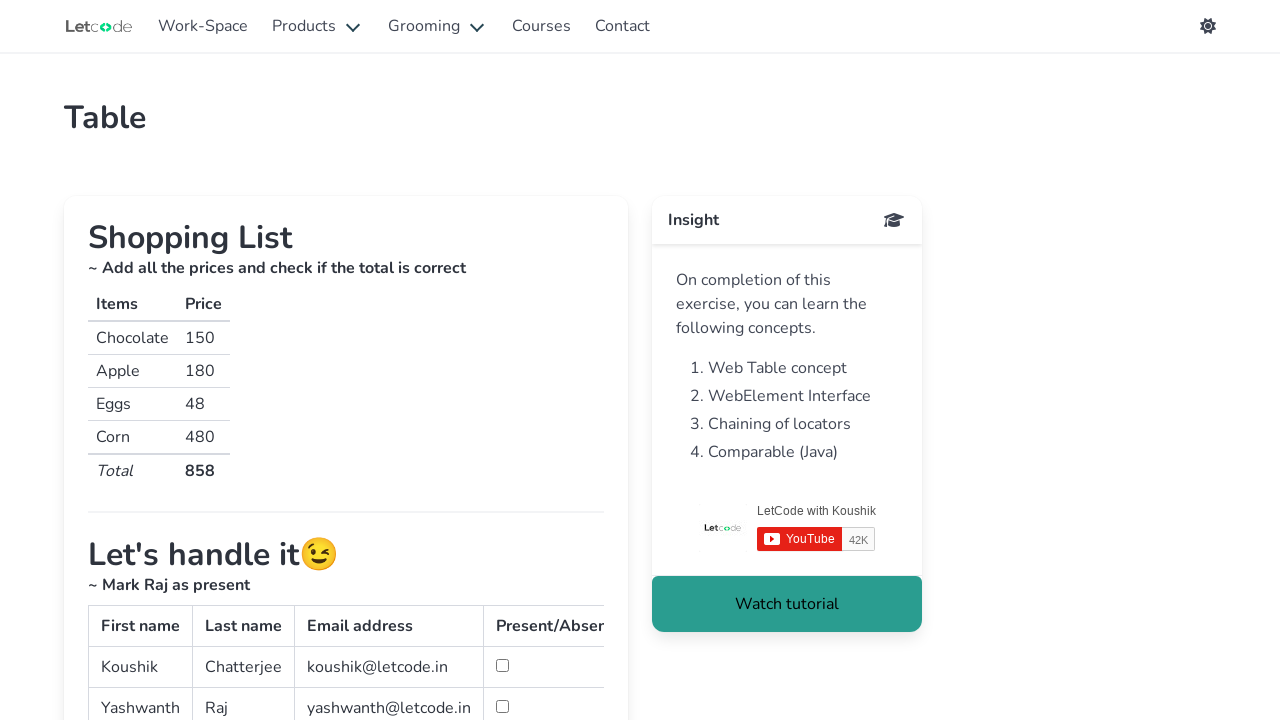

Retrieved last name text: 'Man'
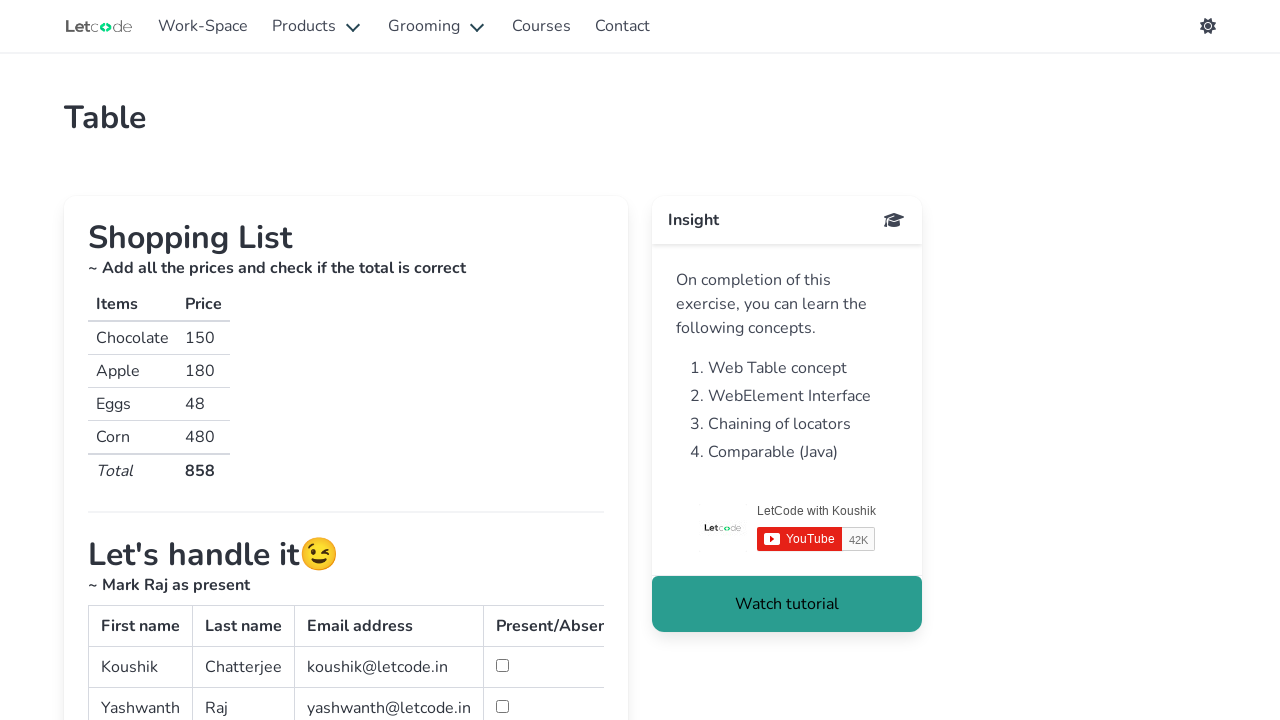

Found last name 'Man' and clicked the corresponding checkbox at (502, 360) on //td[normalize-space()='Man']/following::td[2]/input
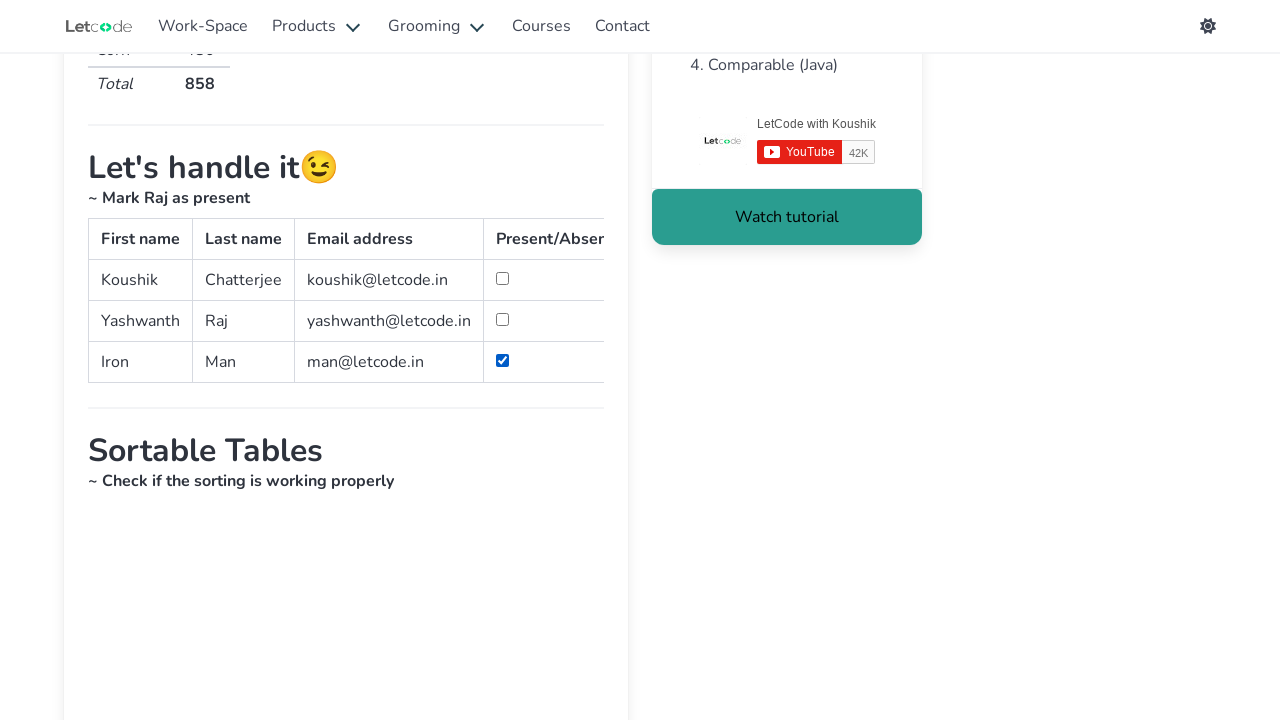

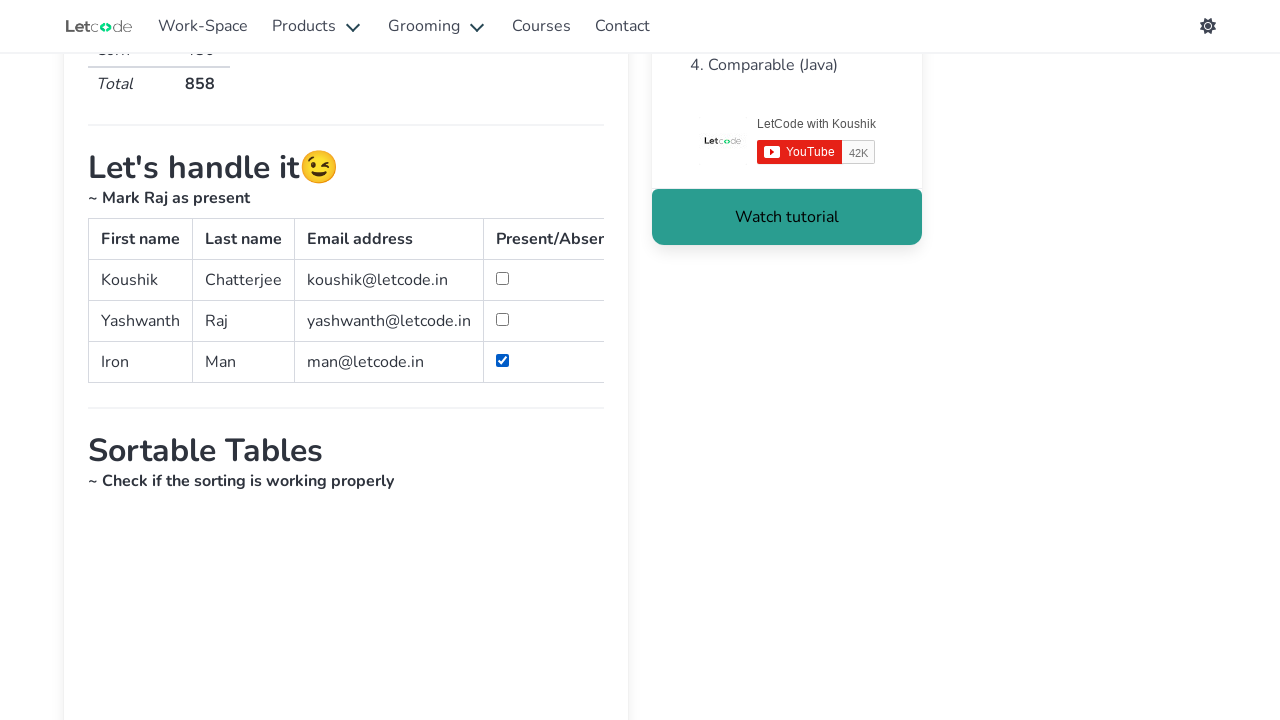